Tests a textarea element by filling it with text and verifying the displayed value

Starting URL: https://test-with-me-app.vercel.app/learning/web-elements/elements/input

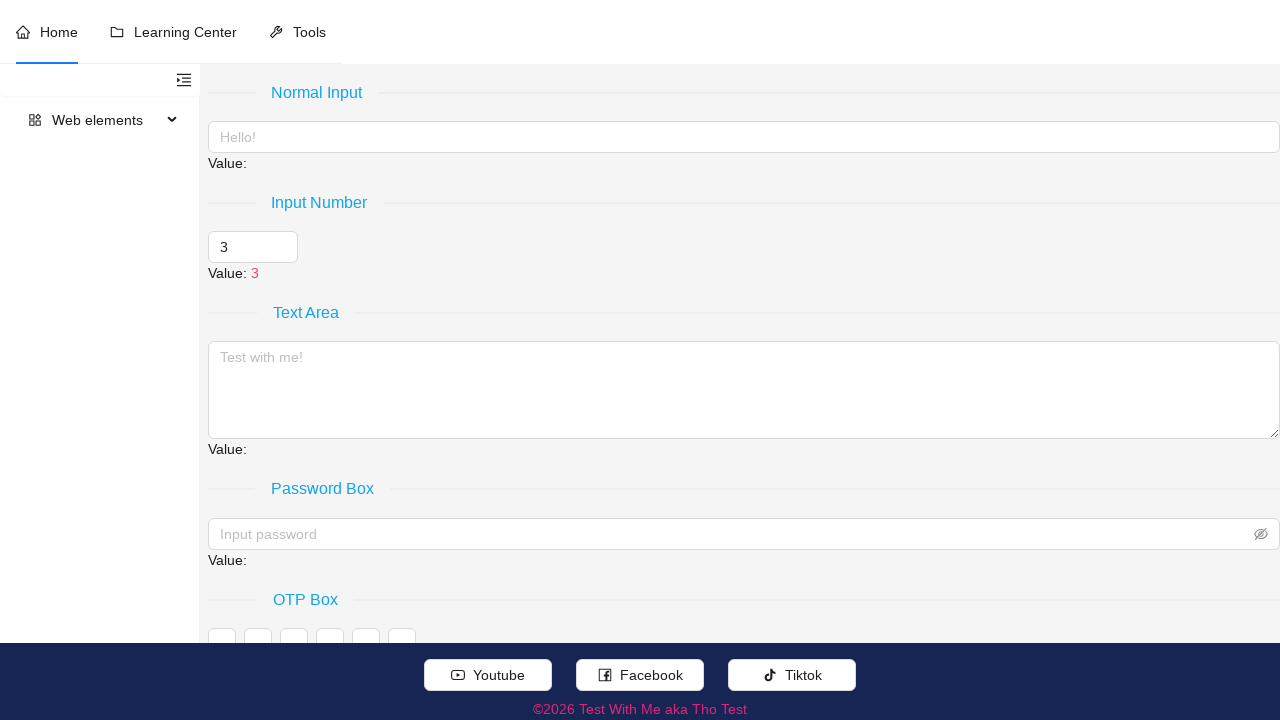

Filled textarea with 'Test With Me' on (//span[.//text()[normalize-space()='Text Area']]/following::textarea)[1]
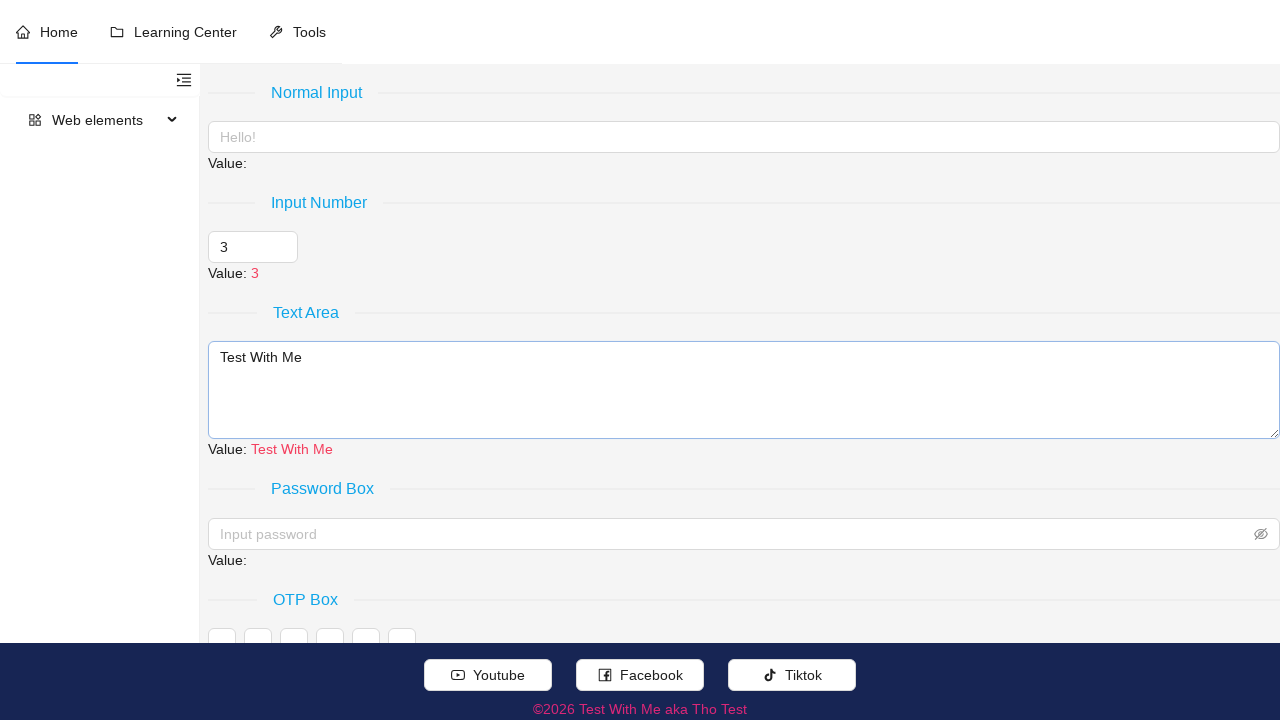

Pressed Enter key
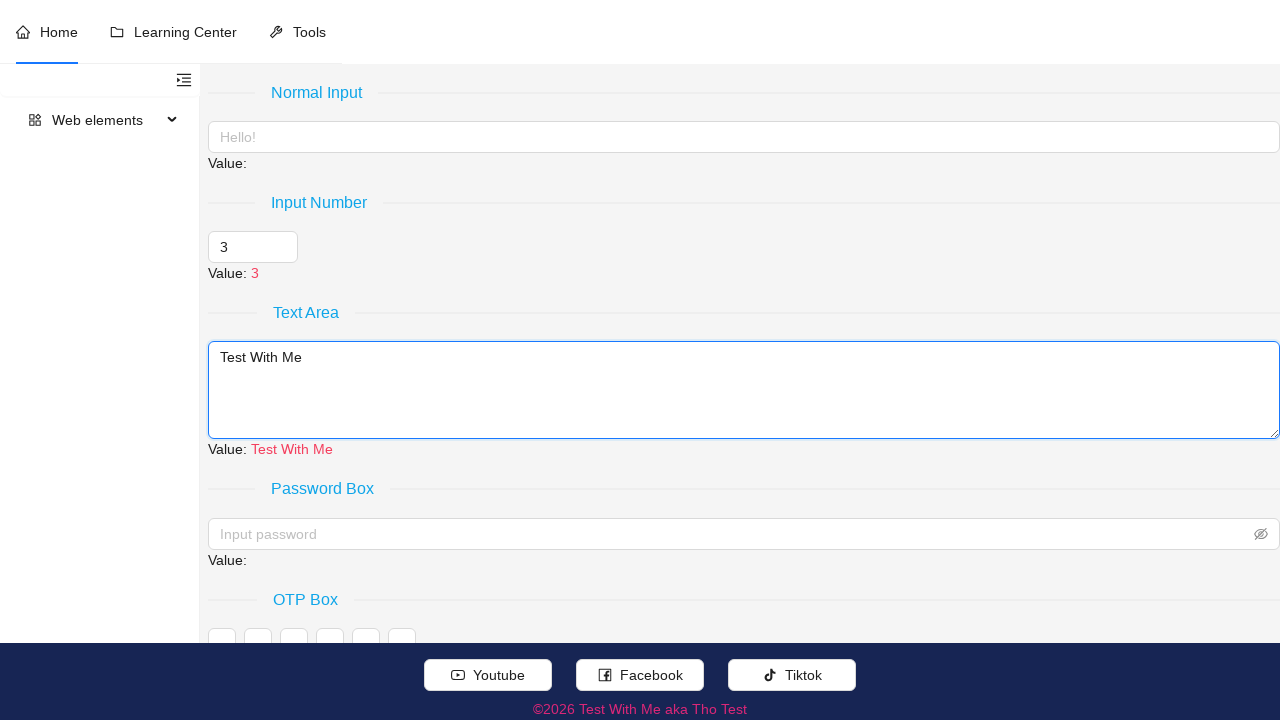

Verified that textarea value 'Test With Me' is displayed
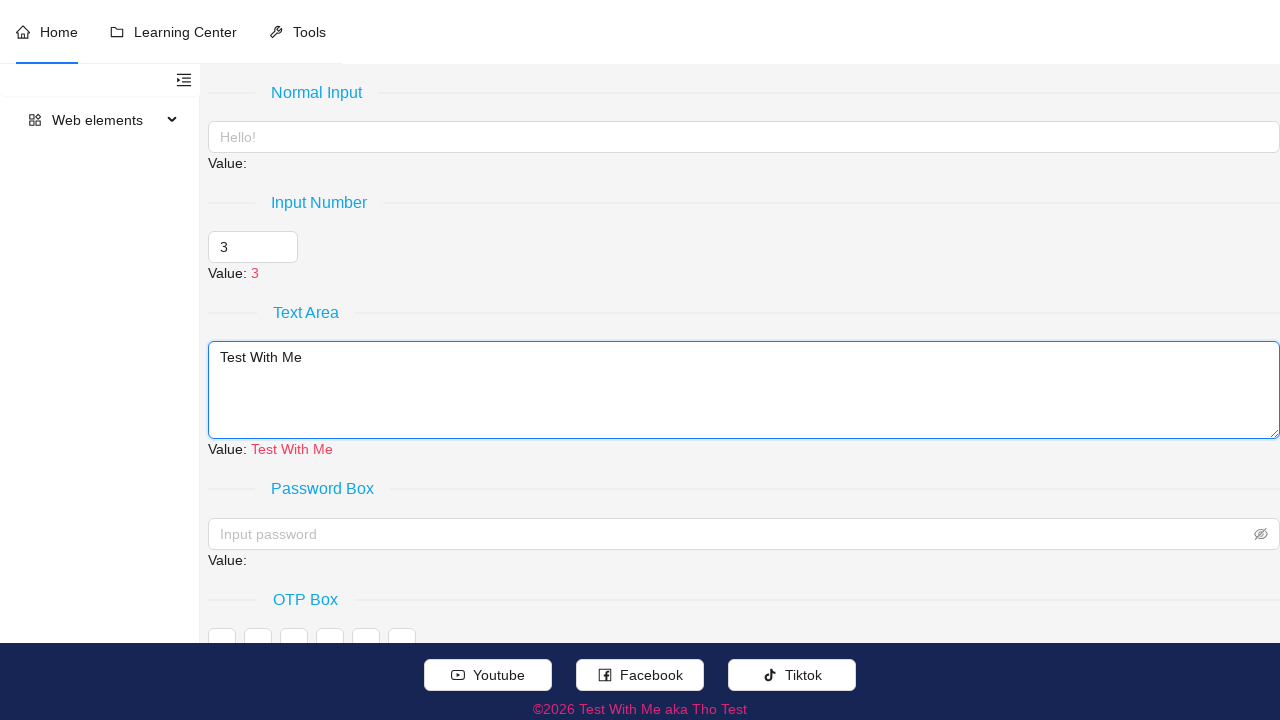

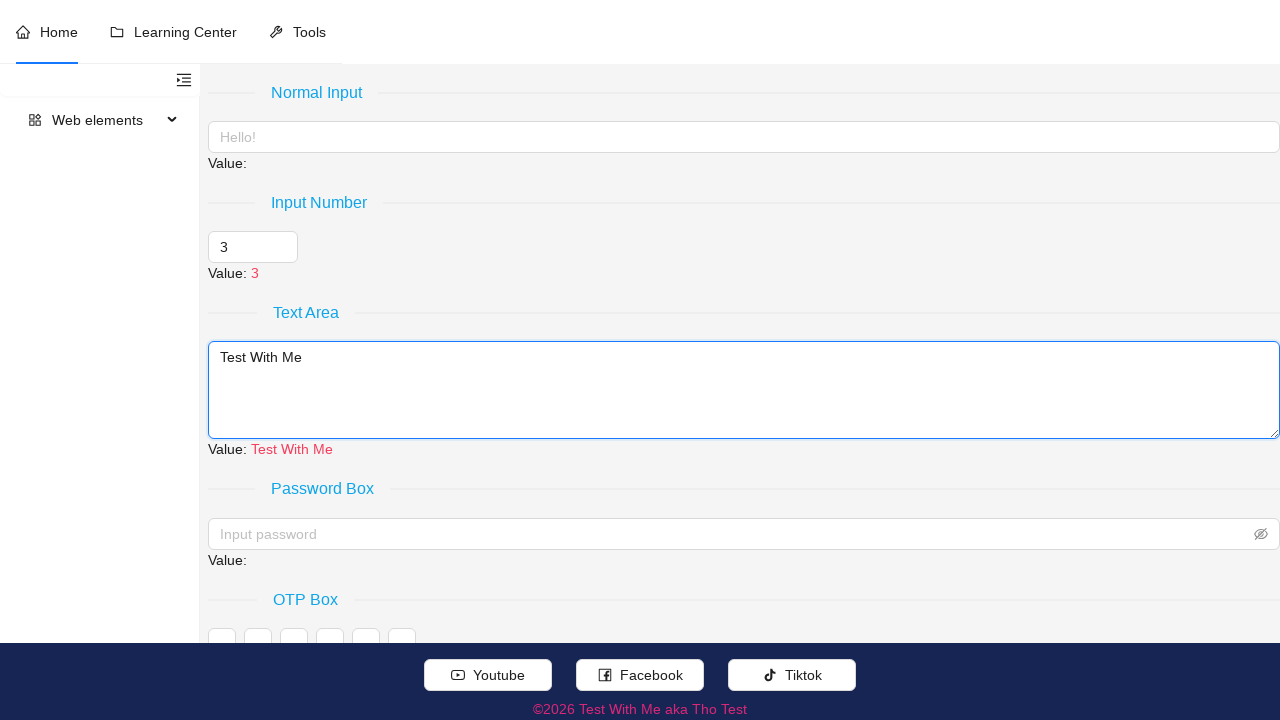